Navigates to the DemoQA homepage and clicks on the Forms card from the list of available categories

Starting URL: https://demoqa.com/

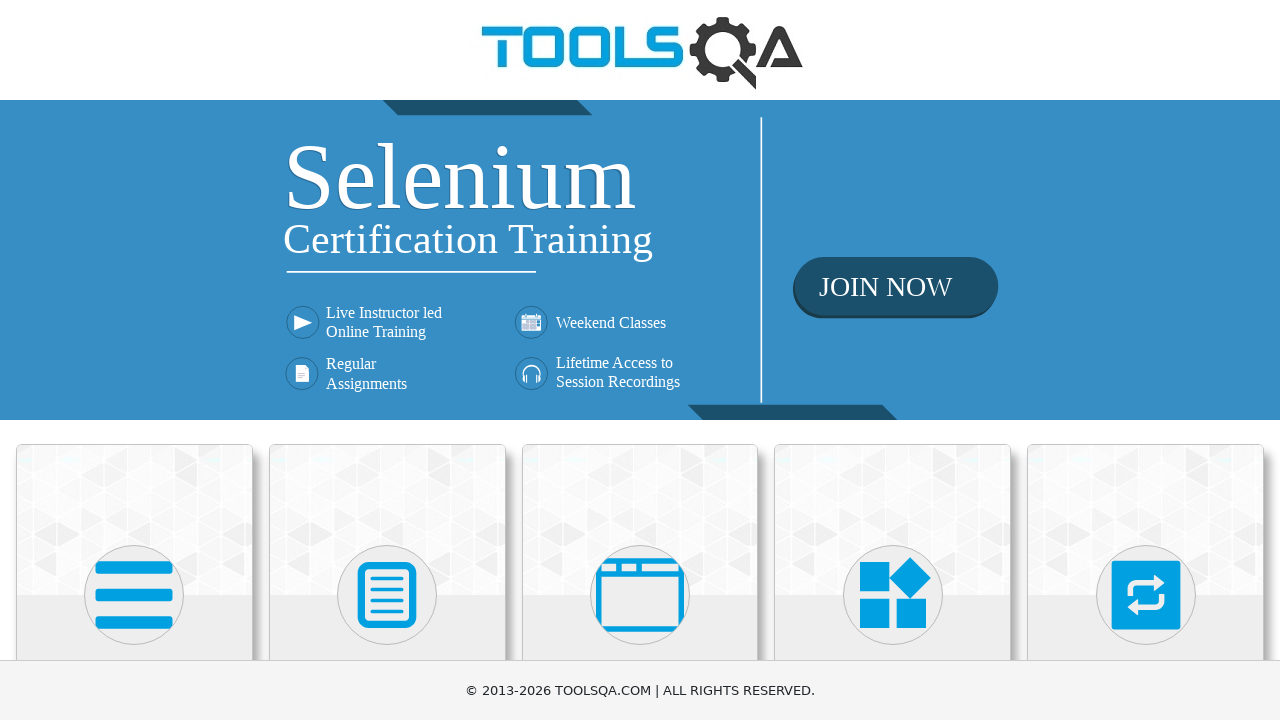

Waited for category cards to load on DemoQA homepage
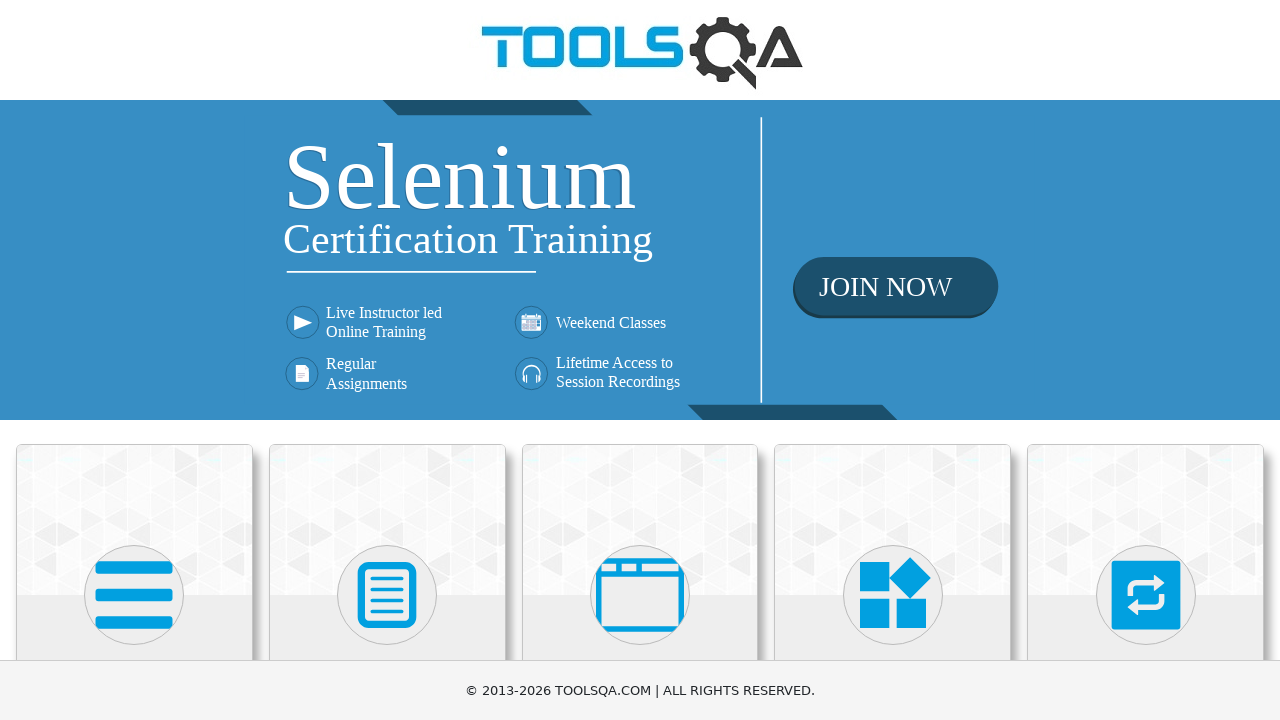

Clicked on the Forms card from the available categories at (387, 520) on .card.mt-4:has-text('Forms')
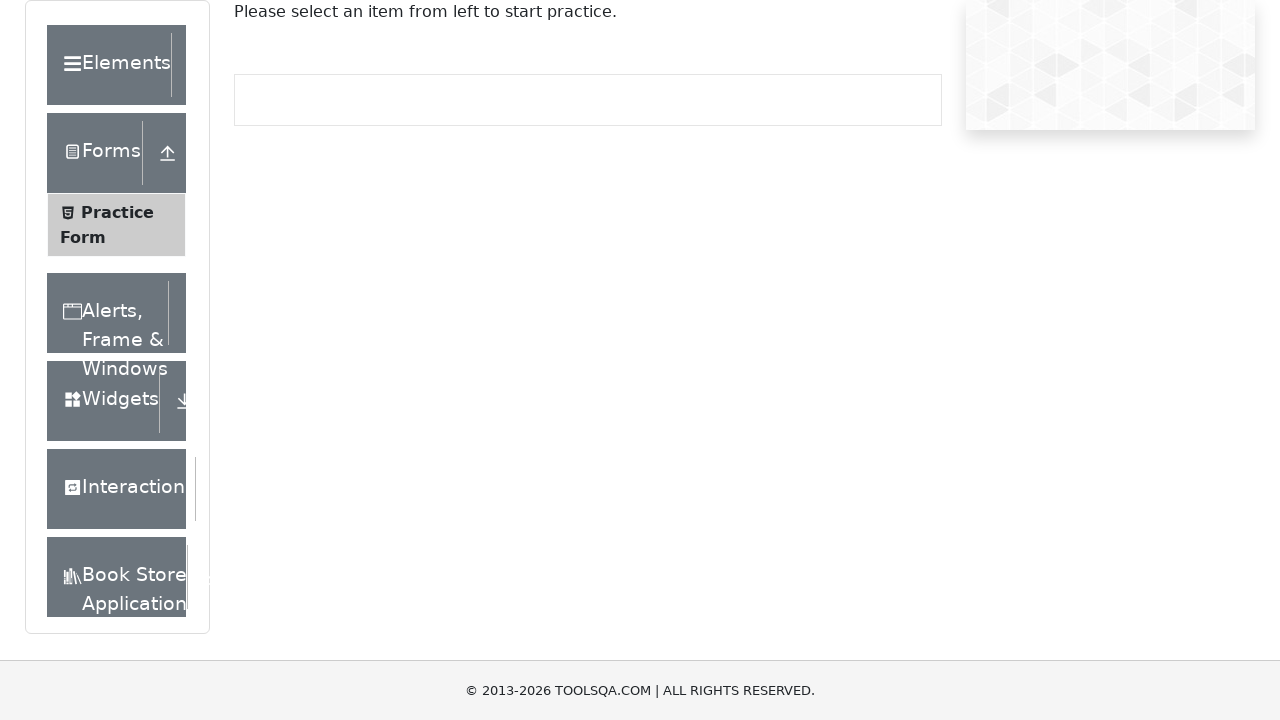

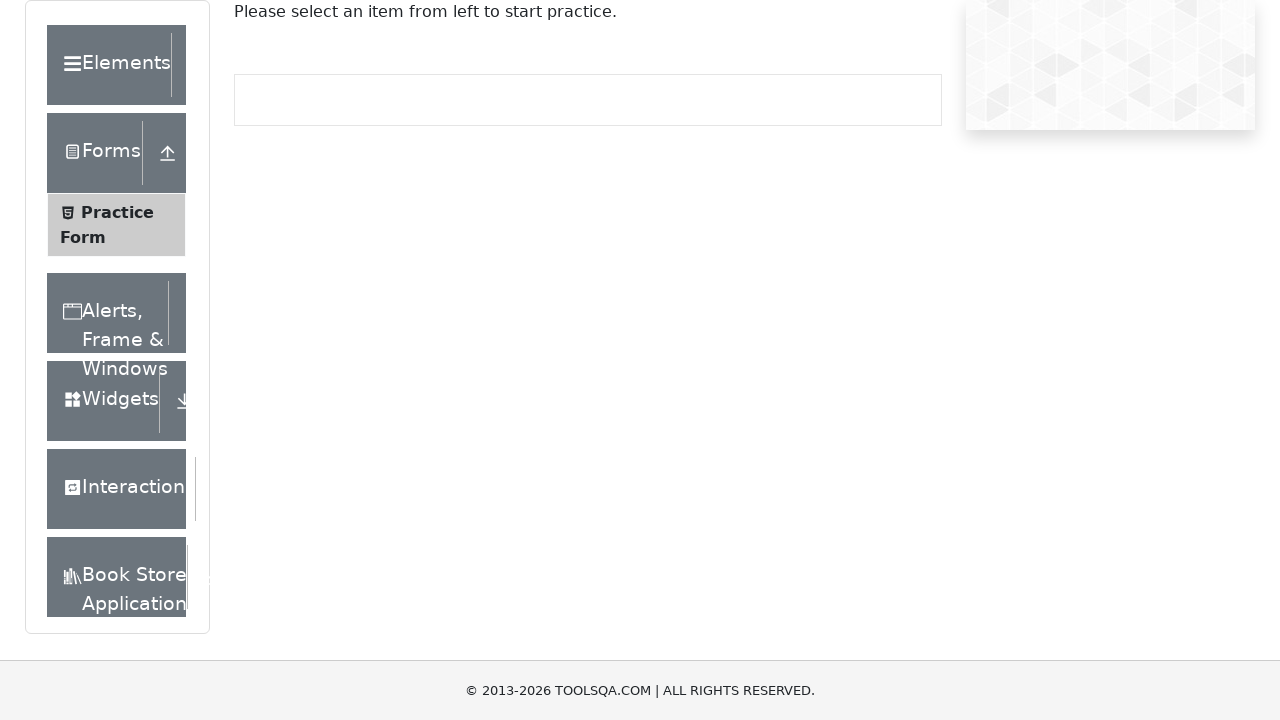